Tests form interaction by reading a hidden attribute value from an element, performing a mathematical calculation on it, entering the result in an input field, clicking two checkboxes, and submitting the form.

Starting URL: https://suninjuly.github.io/get_attribute.html

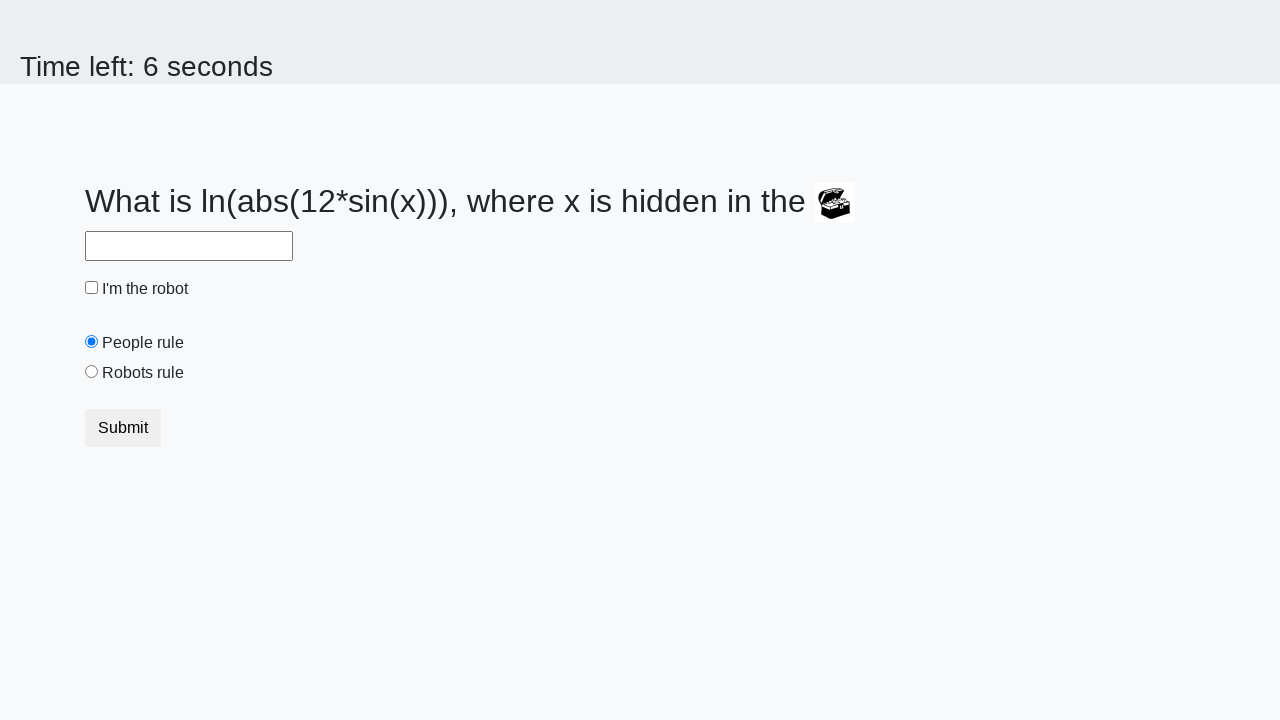

Located treasure element
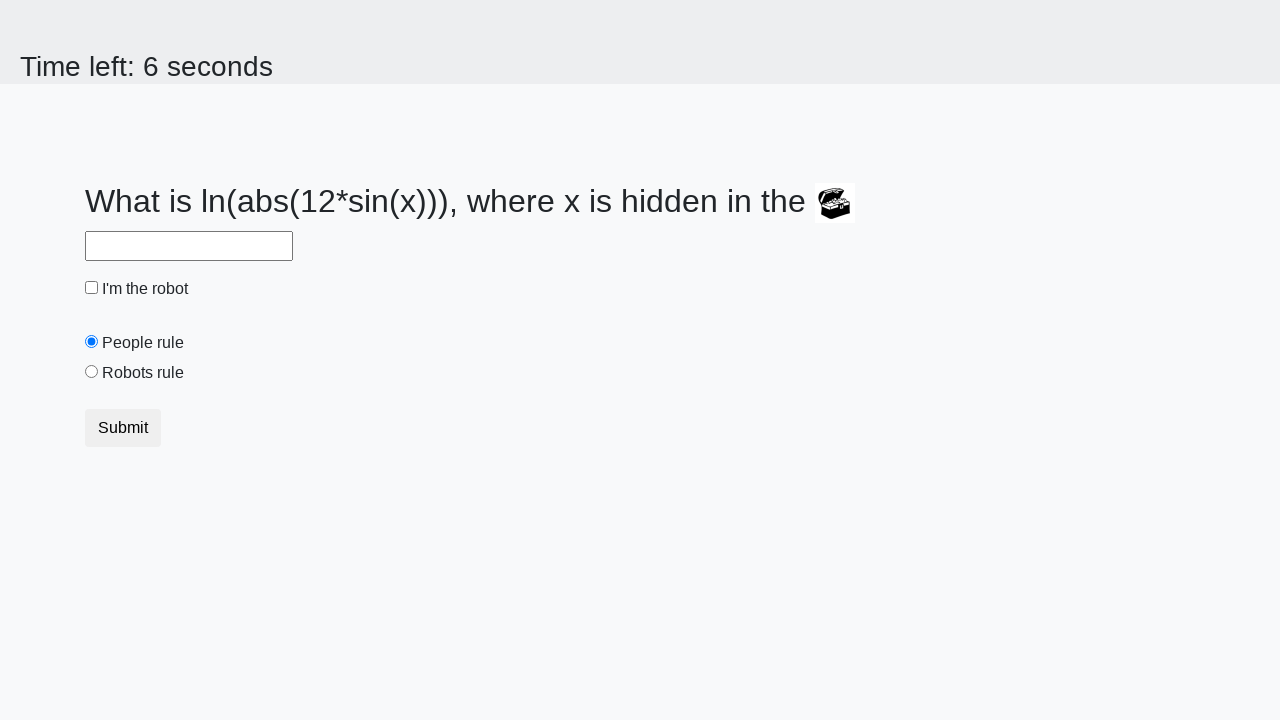

Retrieved hidden attribute 'valuex' from treasure element: 886
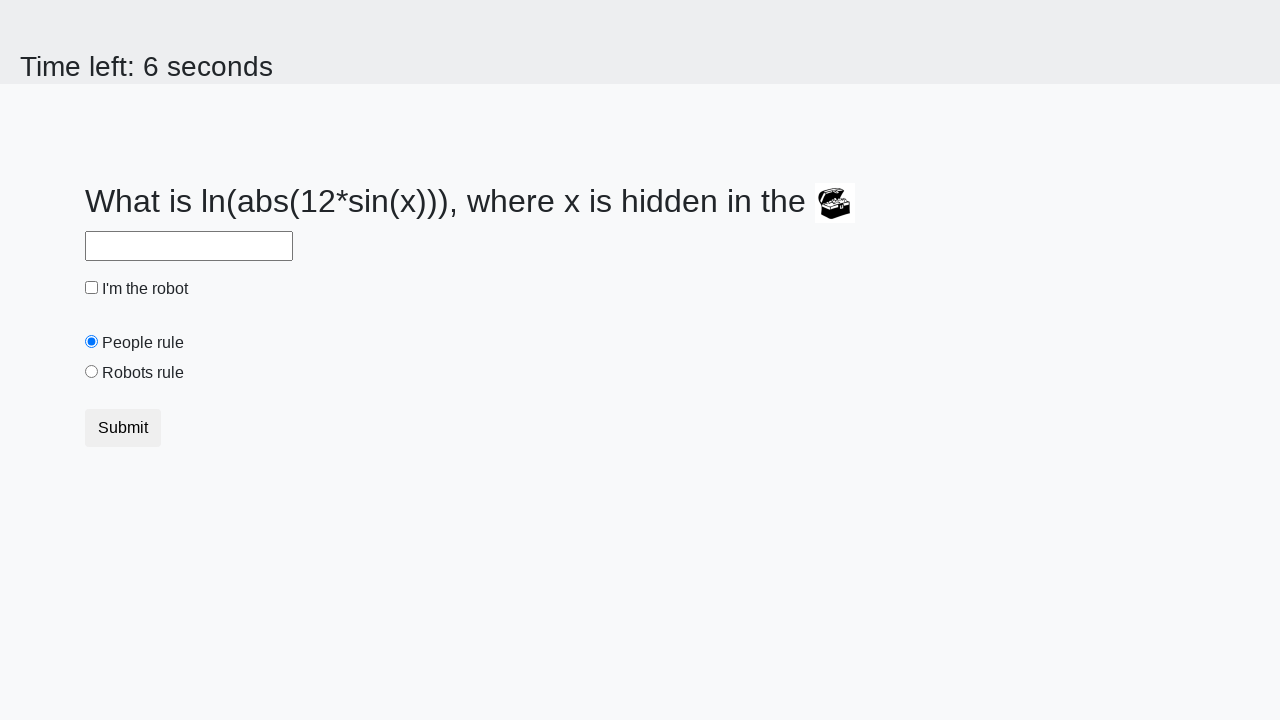

Calculated answer using formula: -0.16281487582460227
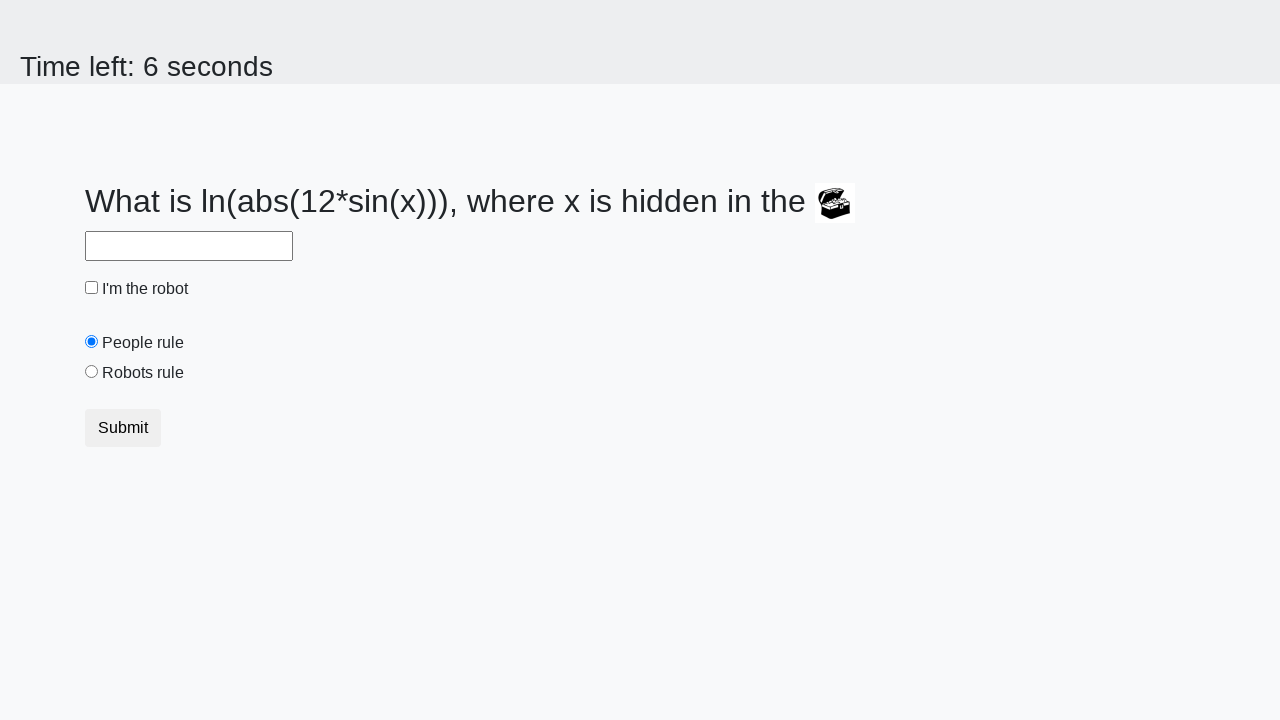

Filled answer field with calculated value: -0.16281487582460227 on #answer
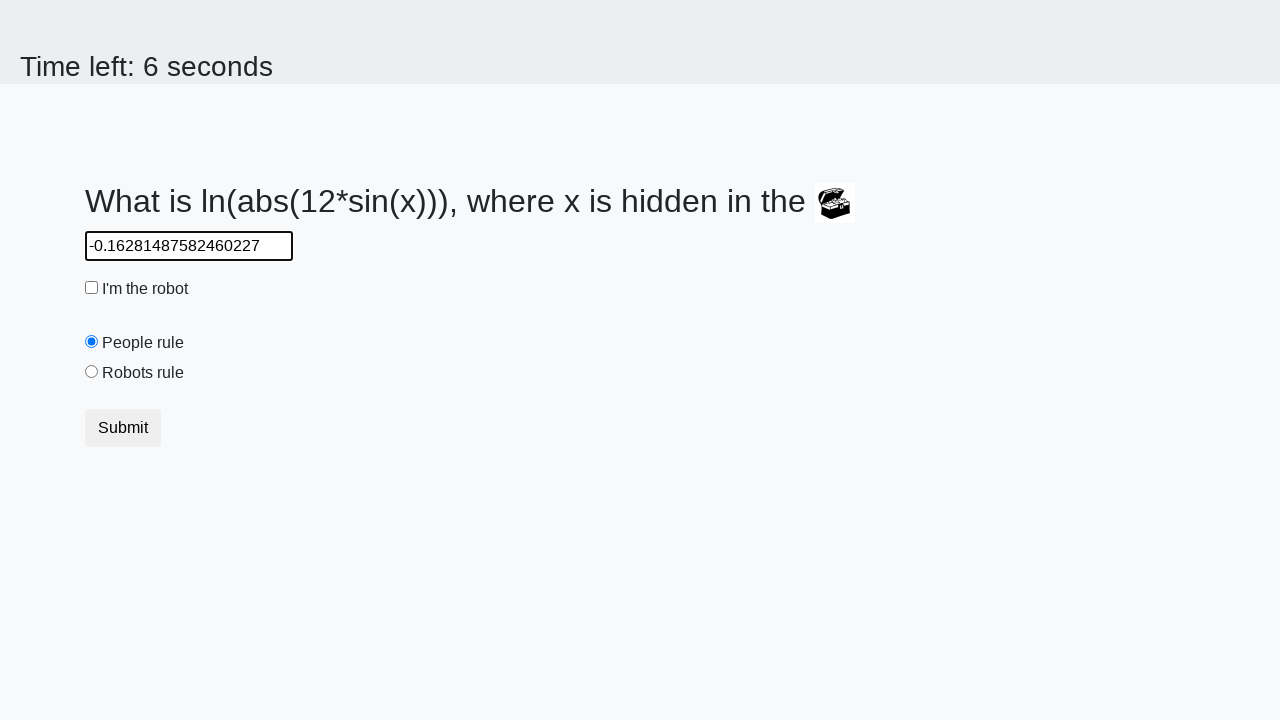

Clicked robot checkbox at (92, 288) on #robotCheckbox
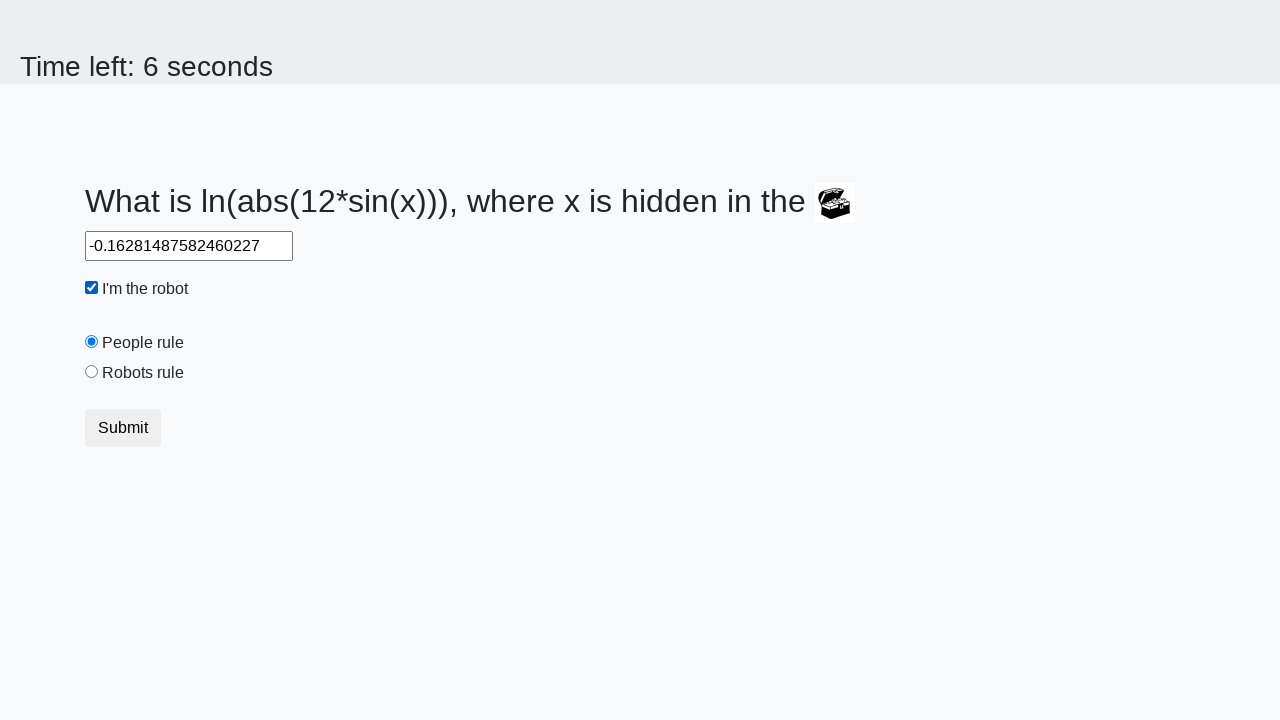

Clicked robots rule checkbox at (92, 372) on #robotsRule
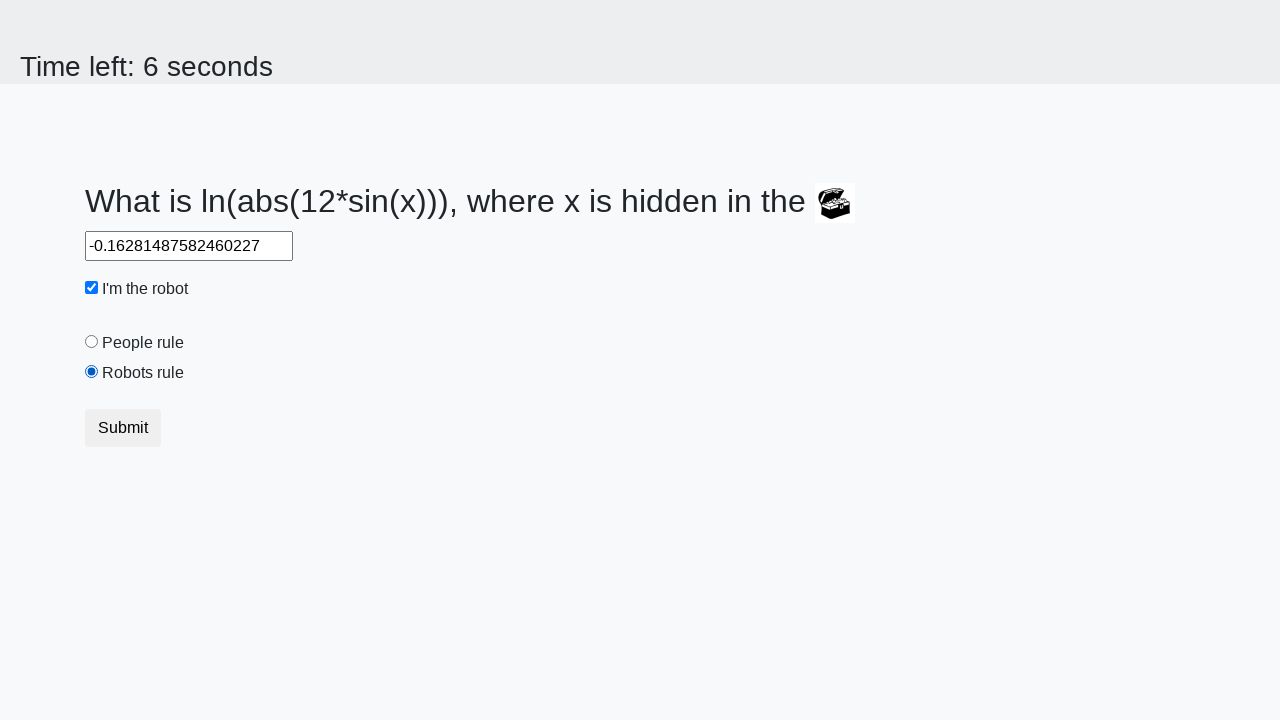

Clicked submit button to submit form at (123, 428) on button.btn.btn-default
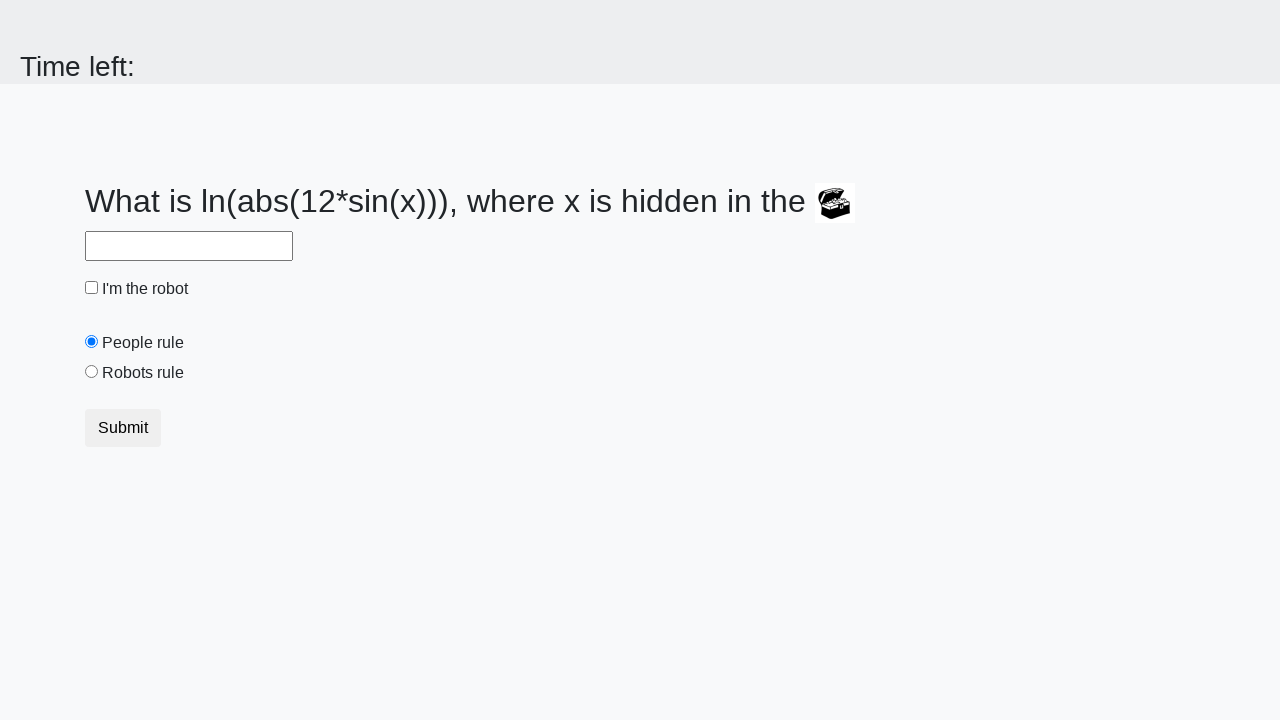

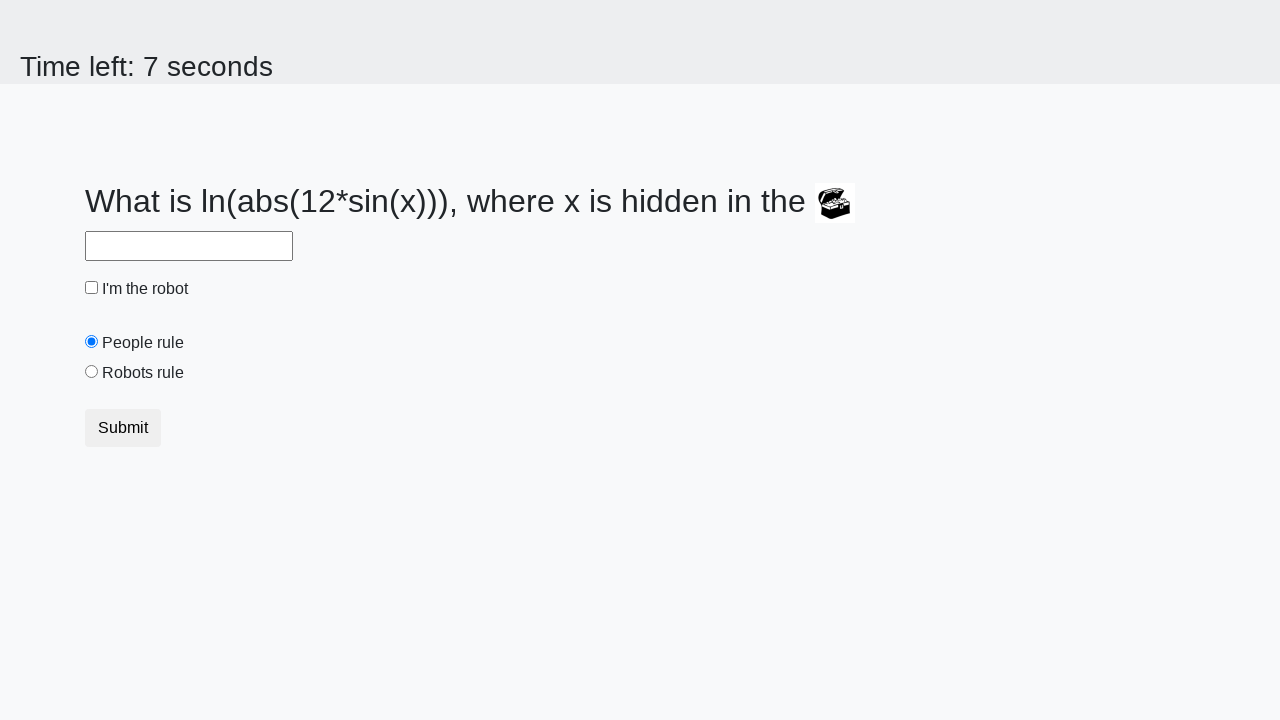